Tests form validation when username field is left blank while other fields are filled correctly

Starting URL: http://bit.ly/dxqatest-online

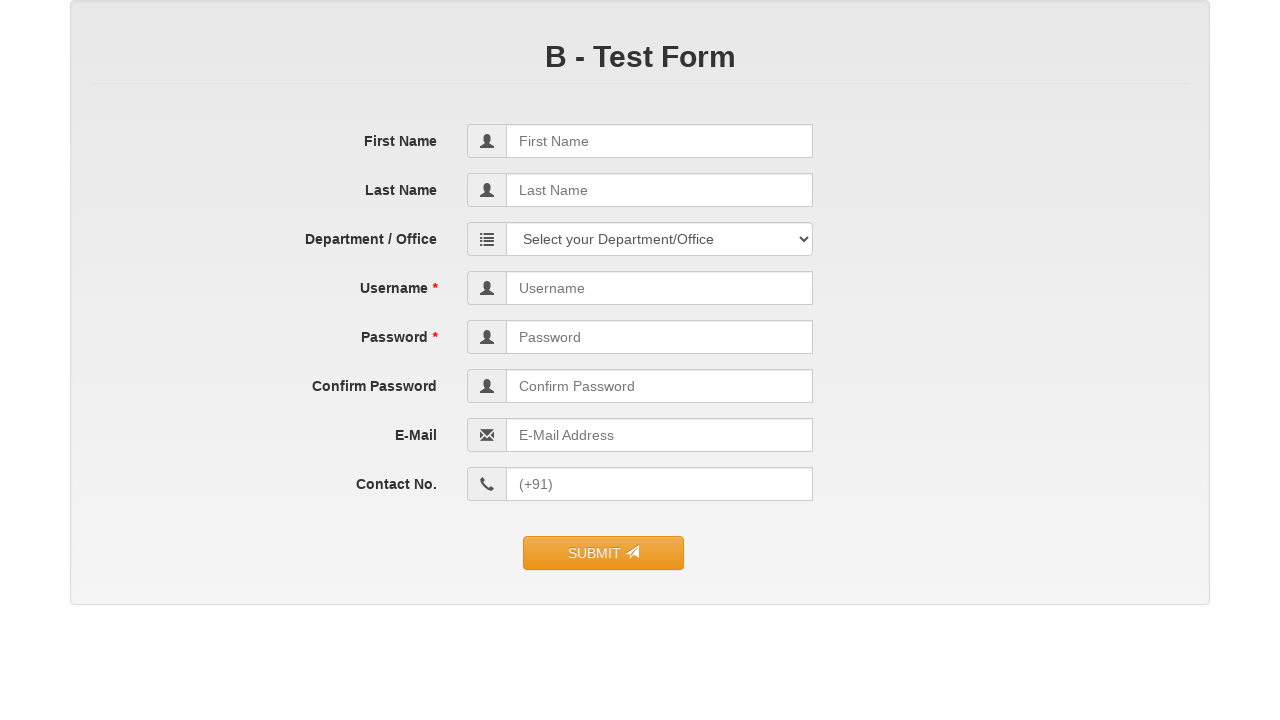

Filled first name field with 'Michael' on input[name='first_name']
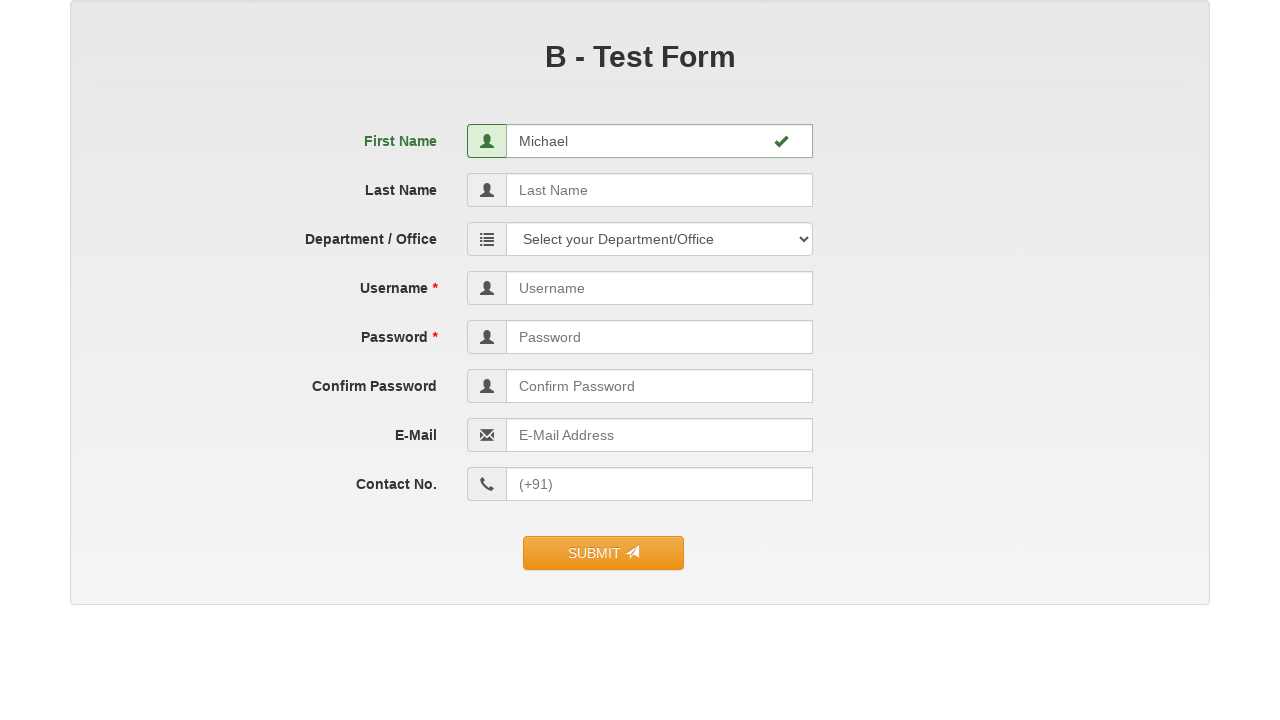

Filled last name field with 'Smith' on input[name='last_name']
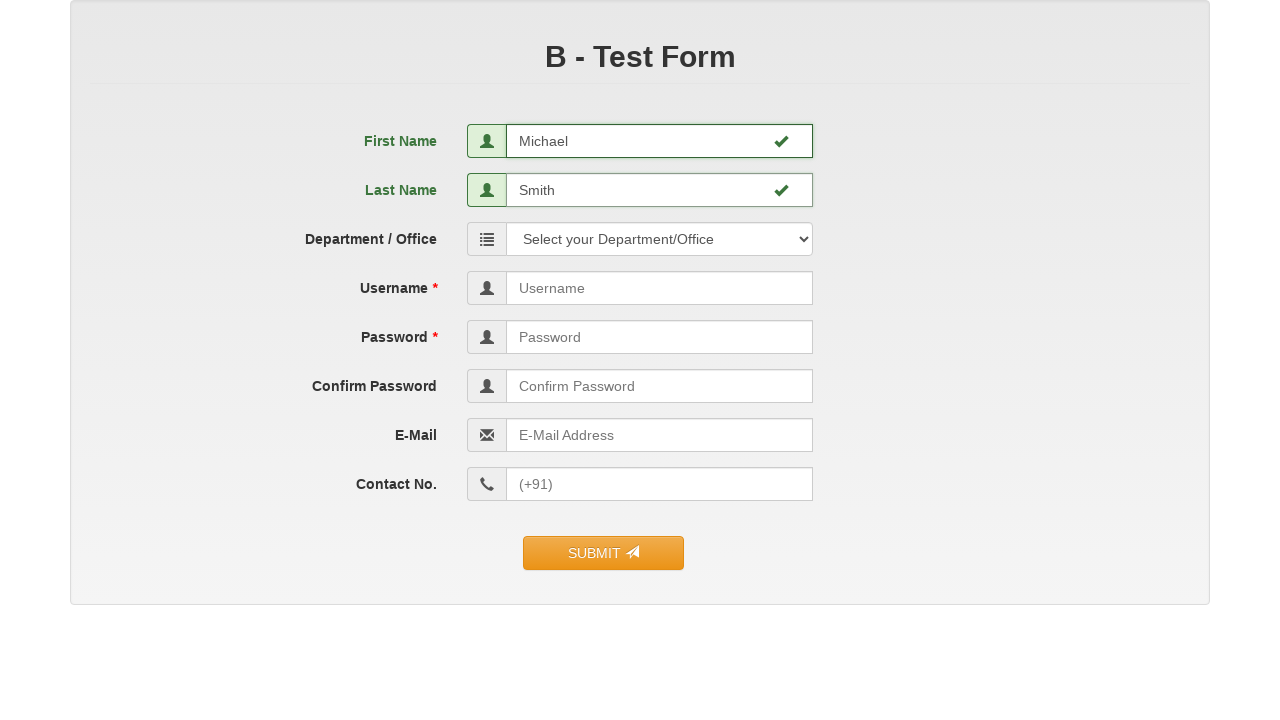

Left username field blank (entered only space) on input[name='user_name']
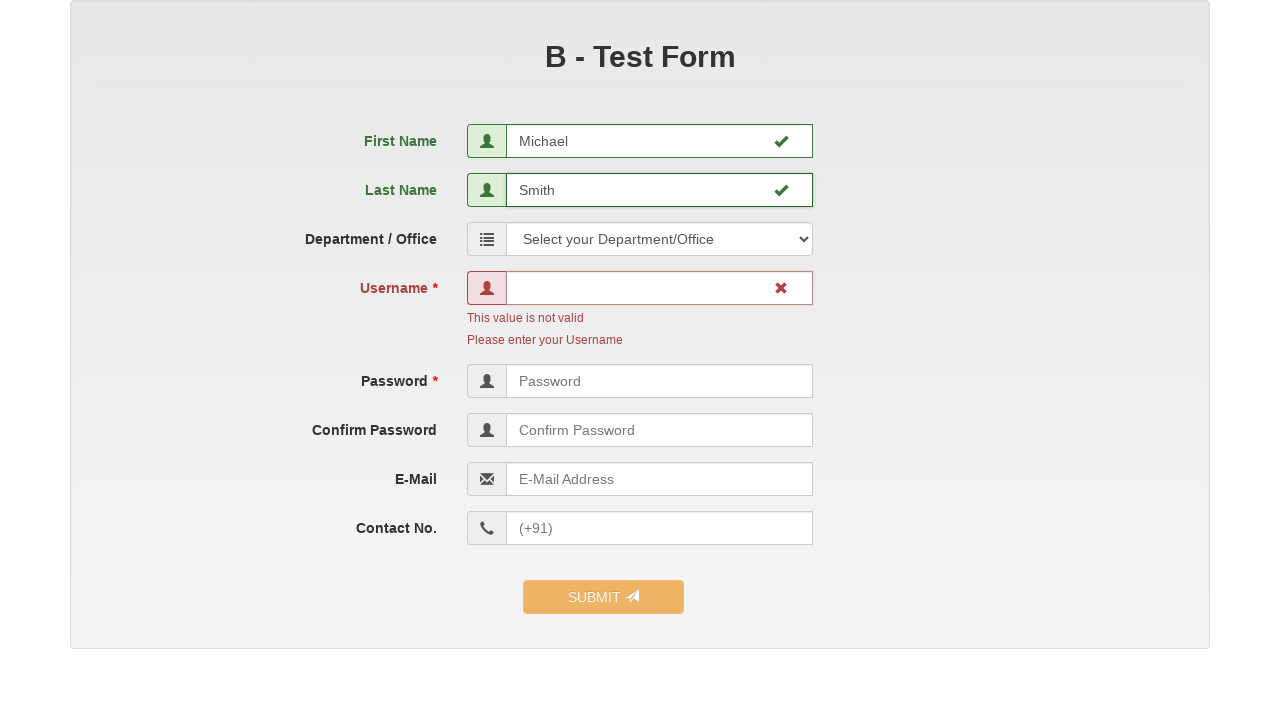

Filled password field with 'Michael@789' on input[name='user_password']
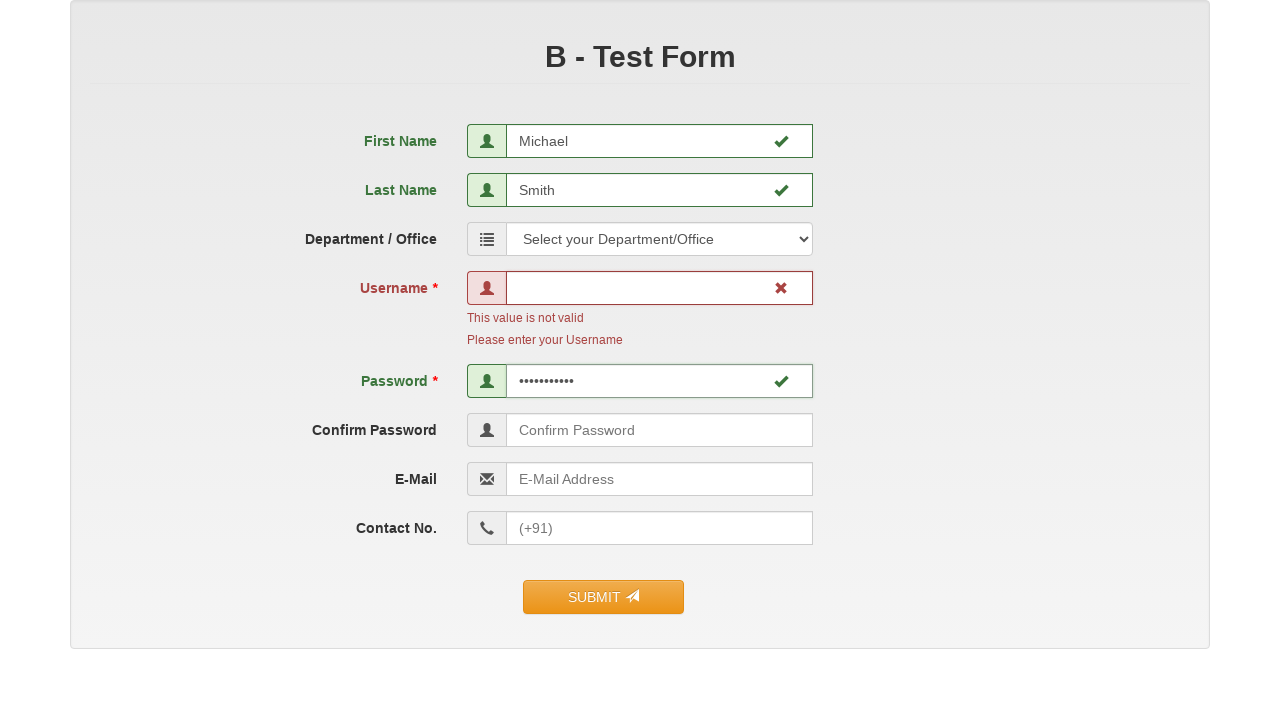

Filled confirm password field with 'Michael@789' on input[name='confirm_password']
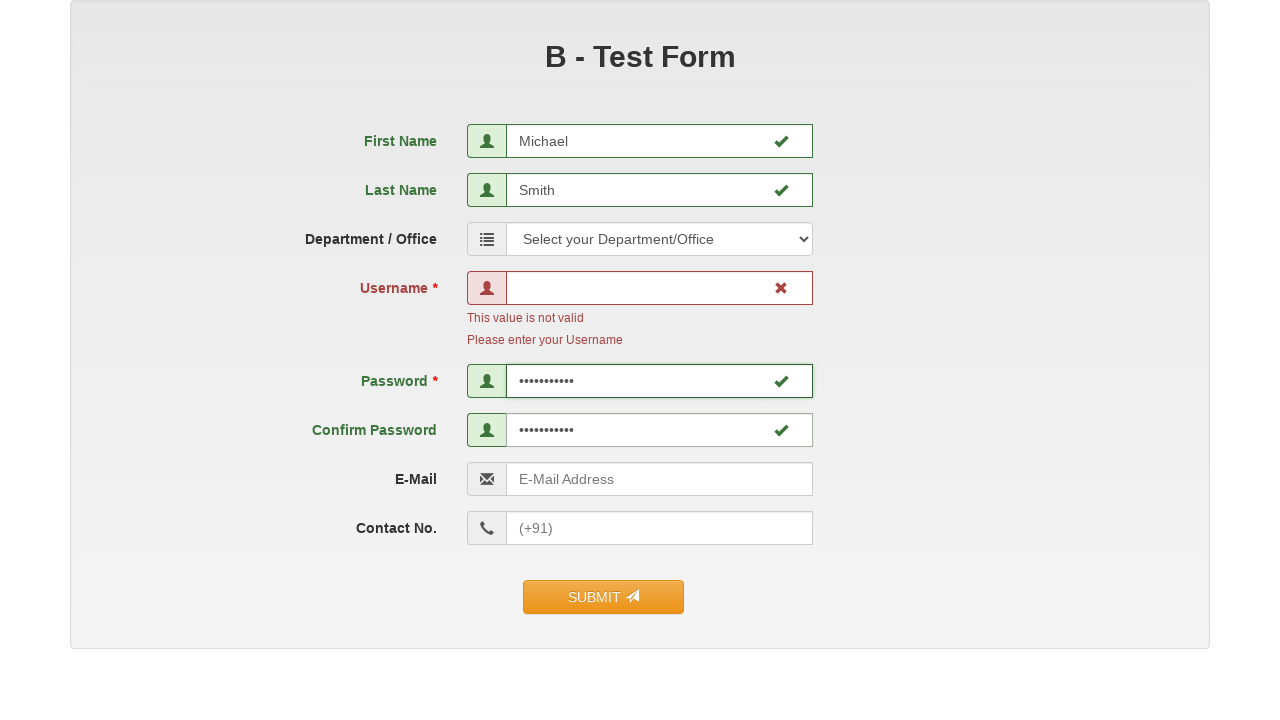

Filled email field with 'michael789@example.com' on input[name='email']
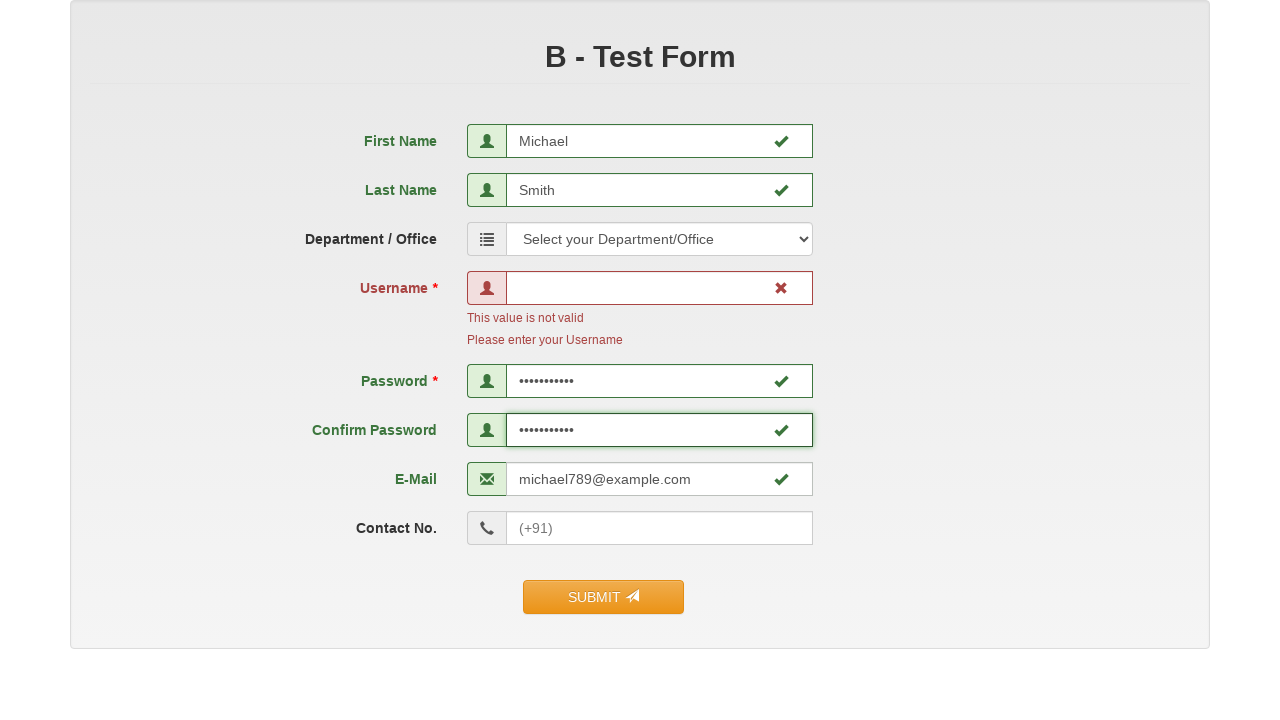

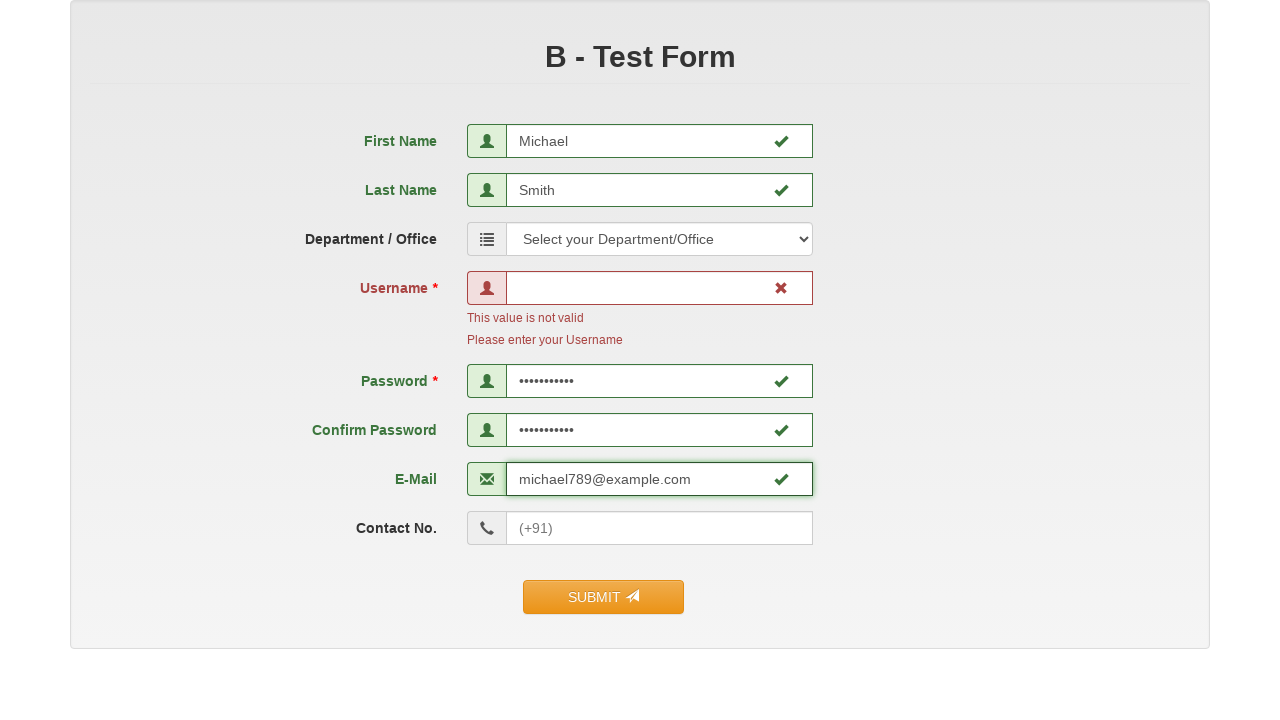